Tests dynamic loading by clicking start button and waiting for content to appear

Starting URL: http://the-internet.herokuapp.com/dynamic_loading/2

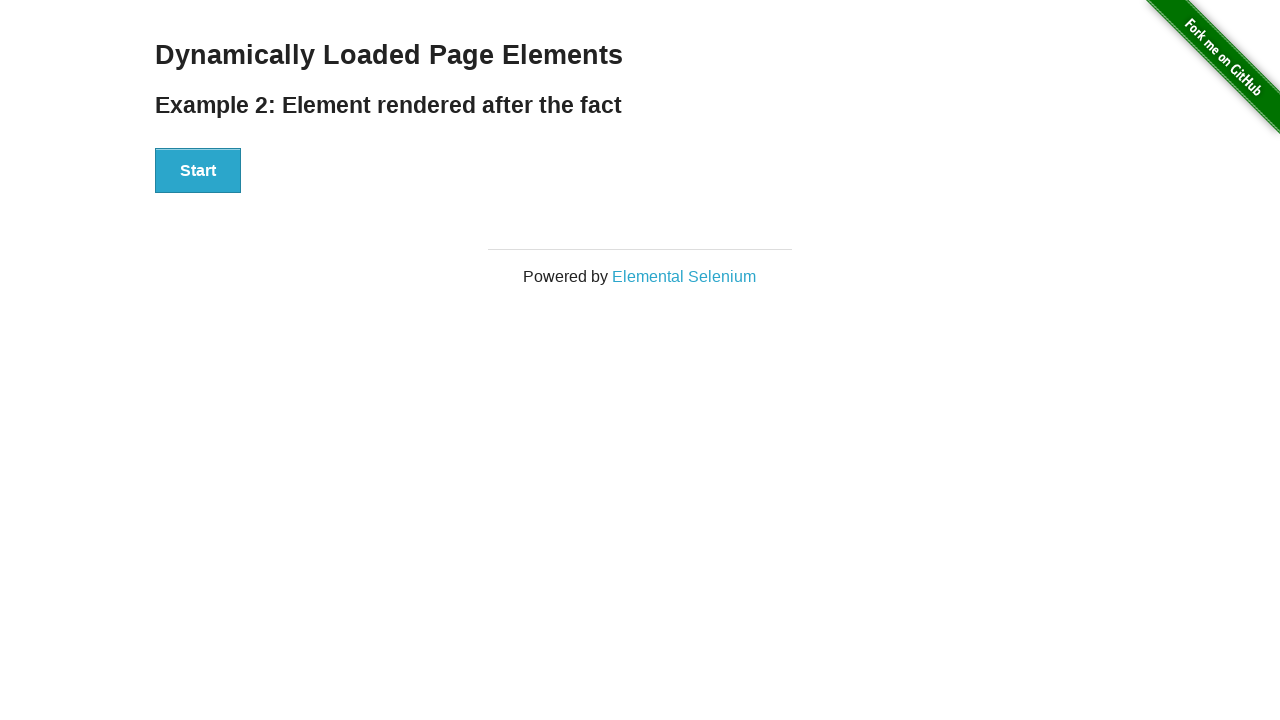

Clicked the start button to initiate dynamic loading at (198, 171) on xpath=//div[@id='start']/button
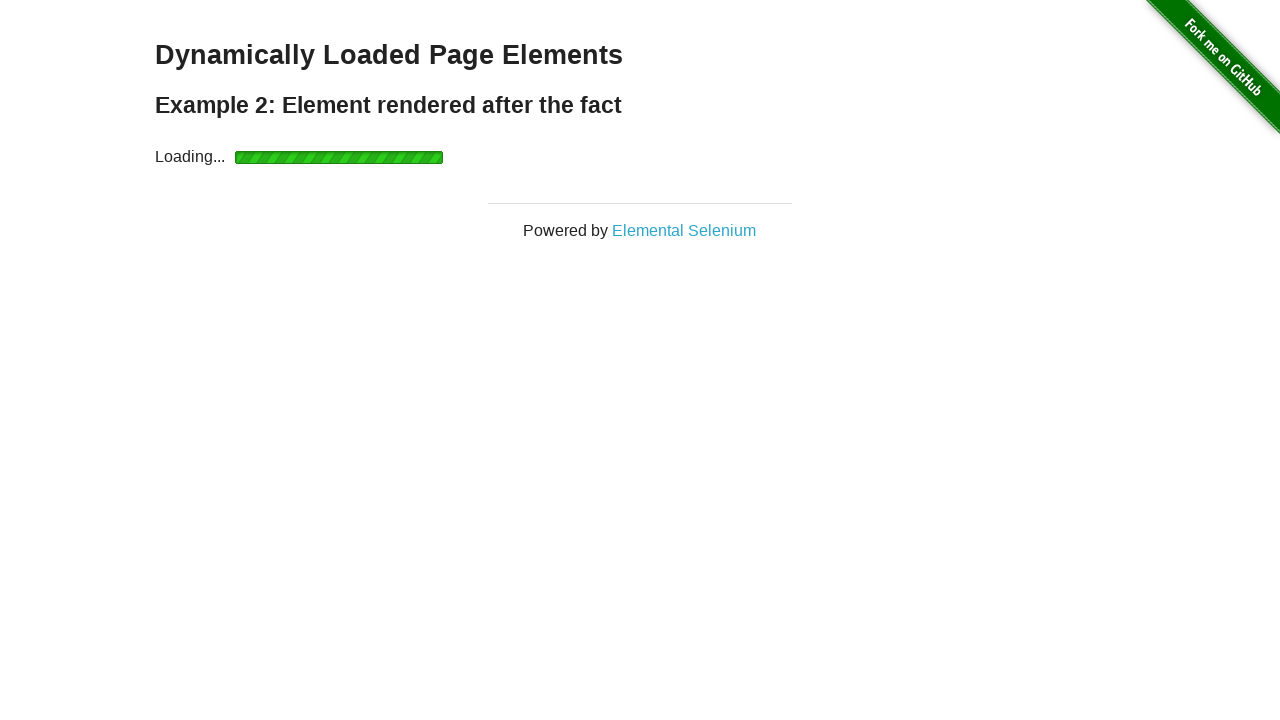

Waited for dynamic content 'Hello World!' to appear
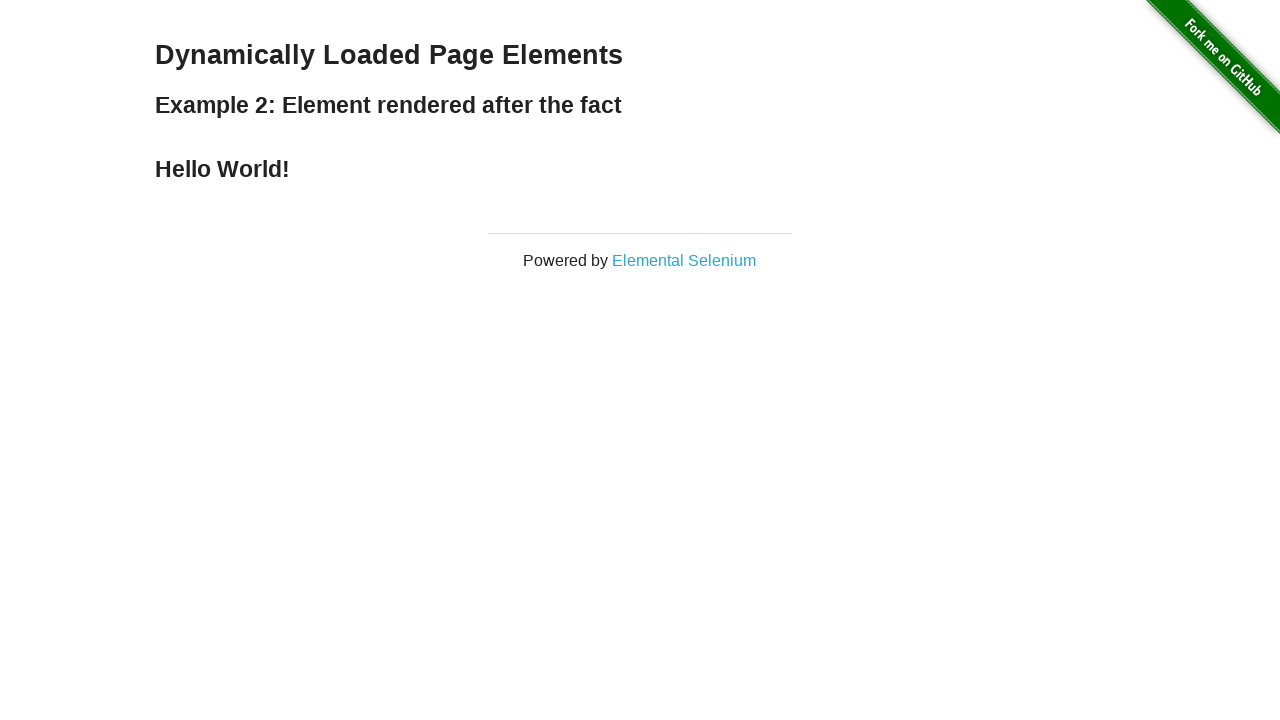

Verified that the loaded content displays 'Hello World!'
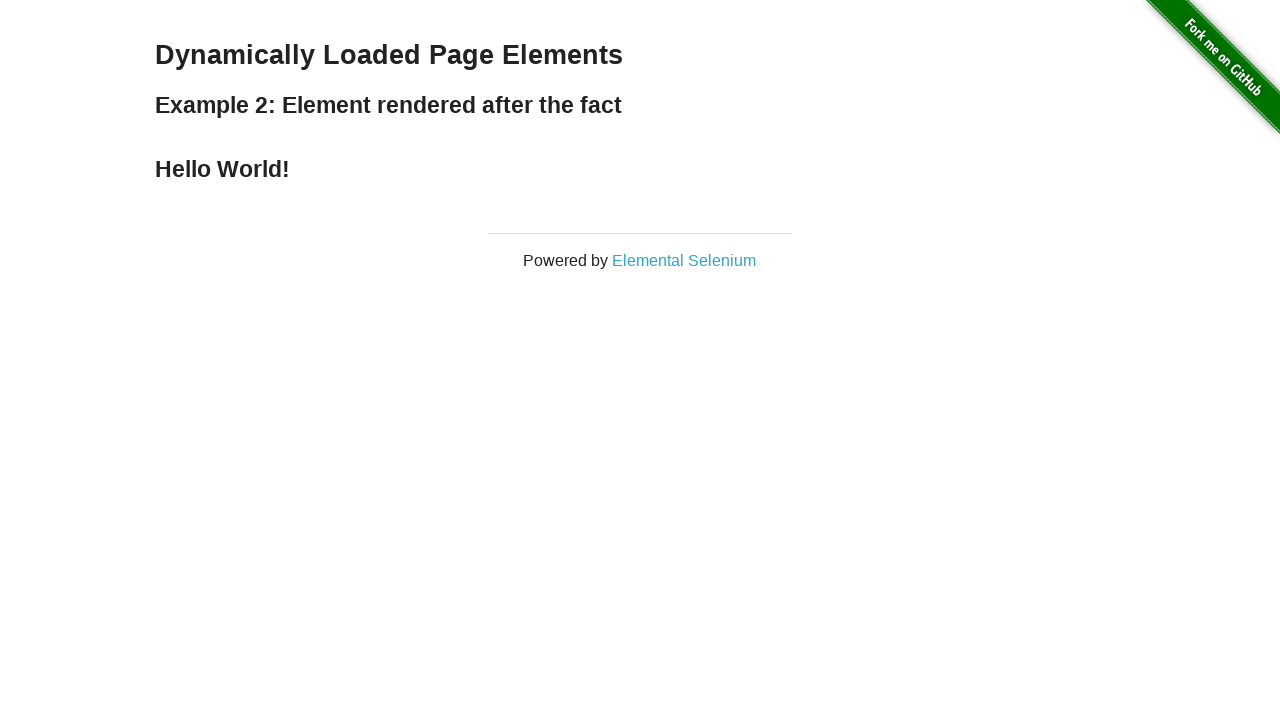

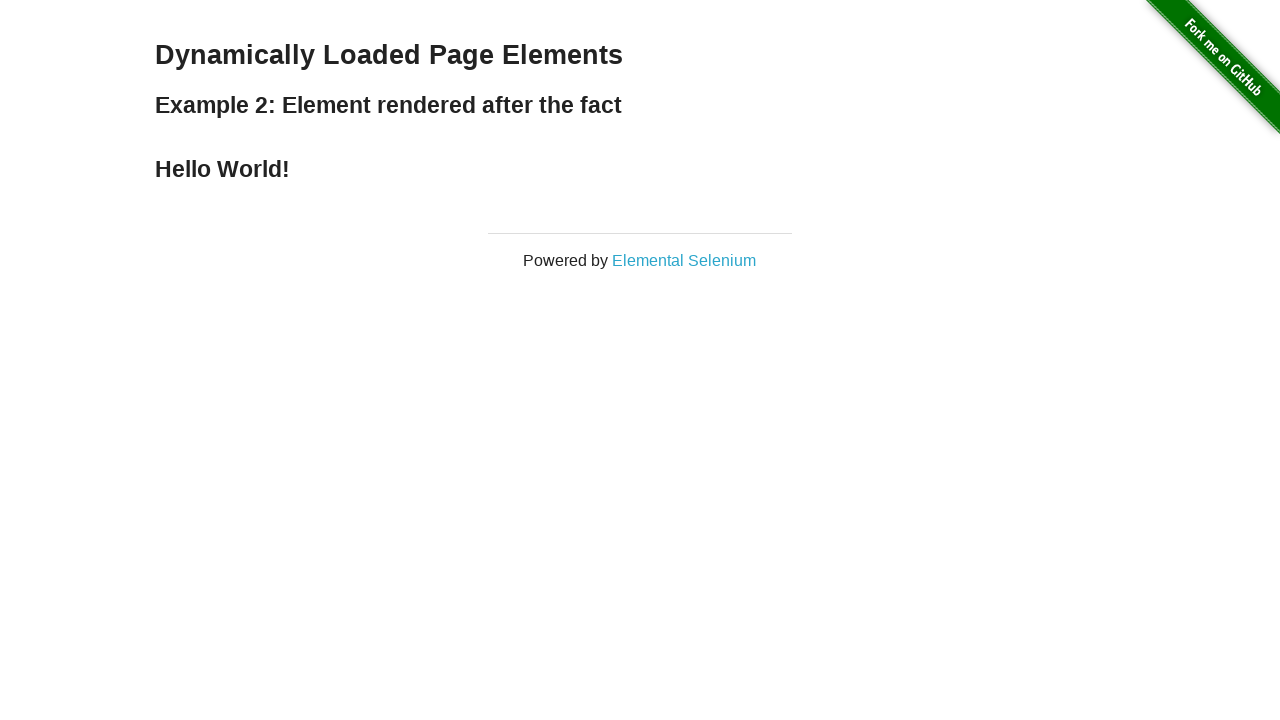